Opens the ImpactGuru website homepage and verifies the page loads successfully by checking the page title is accessible.

Starting URL: https://www.impactguru.com/

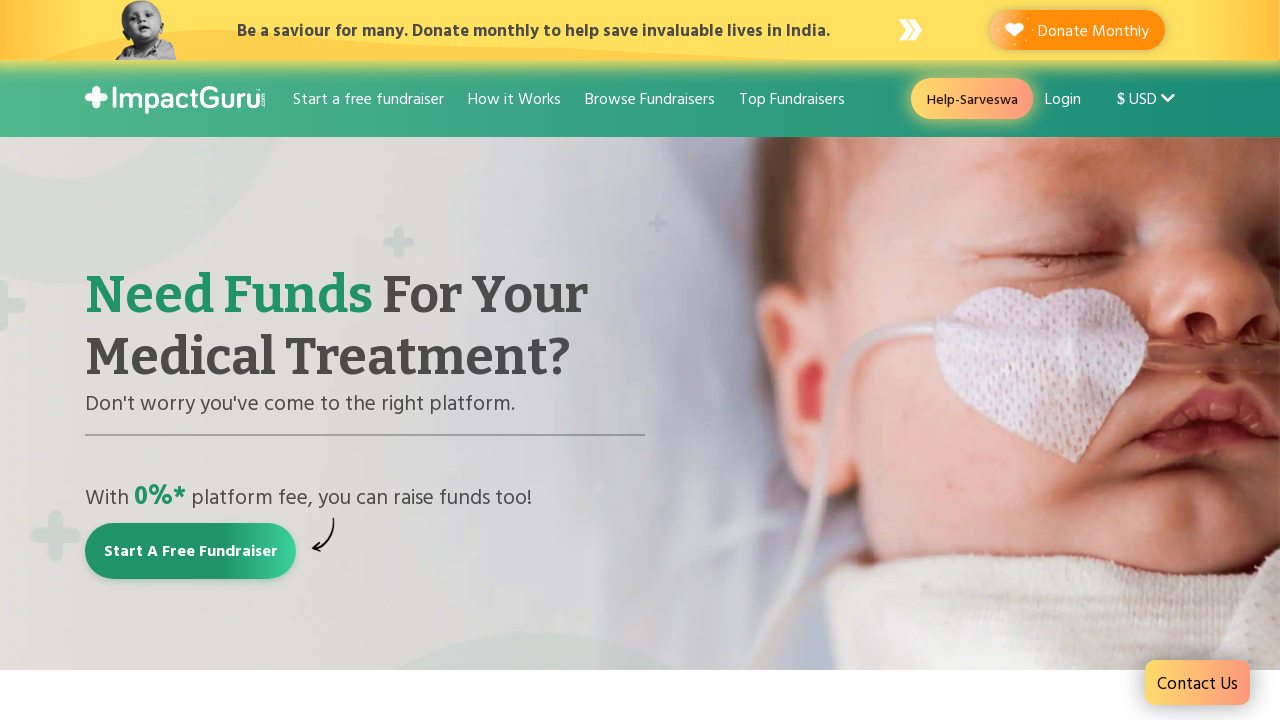

Waited for page to reach domcontentloaded state
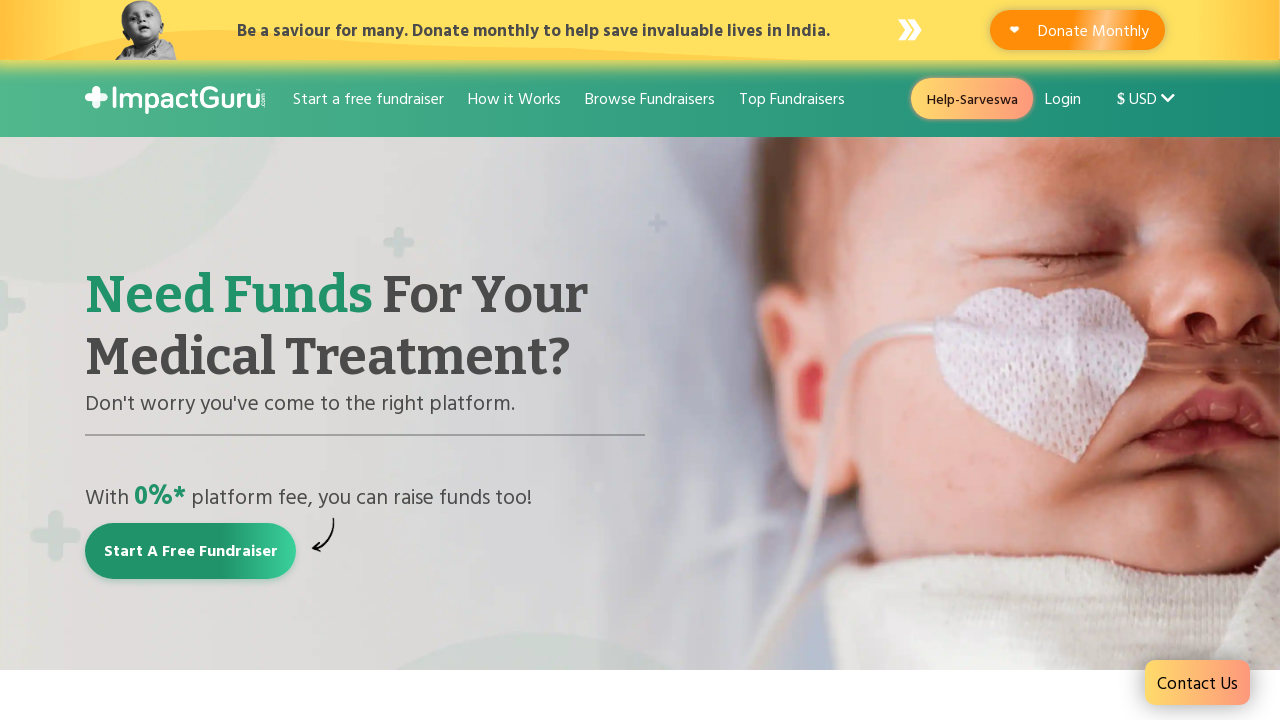

Retrieved page title
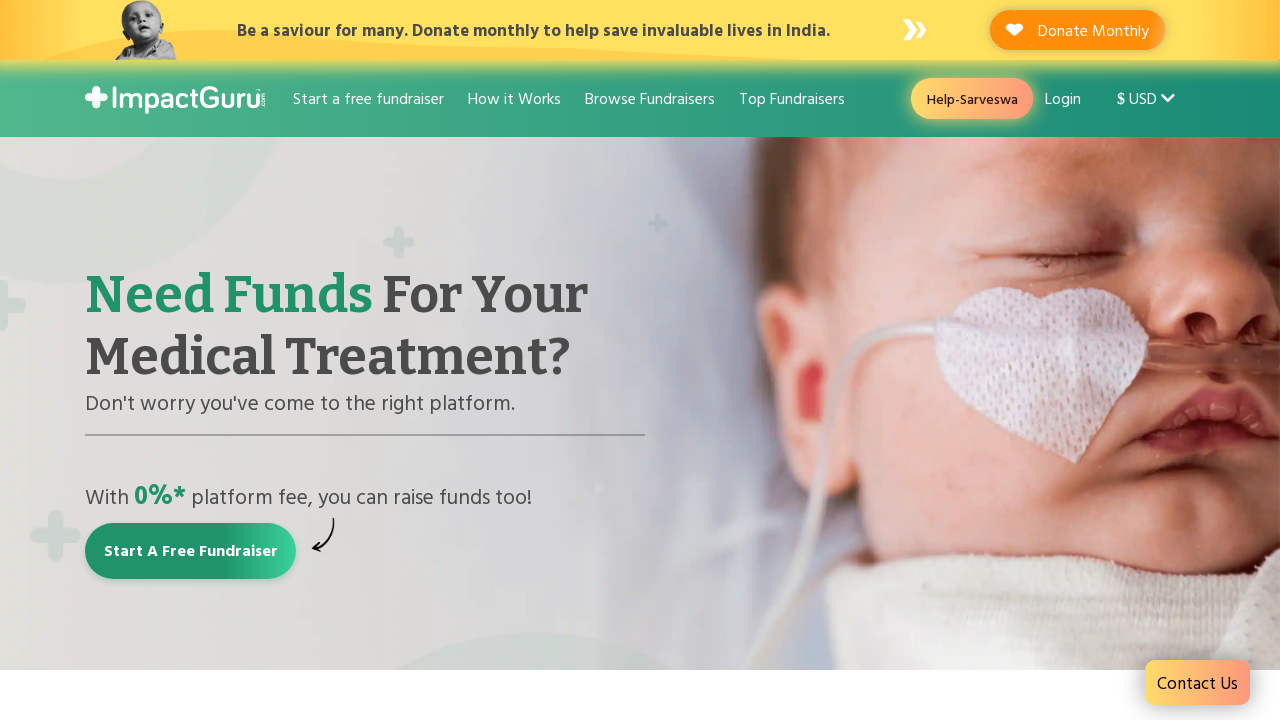

Verified page title is not empty - ImpactGuru homepage loaded successfully
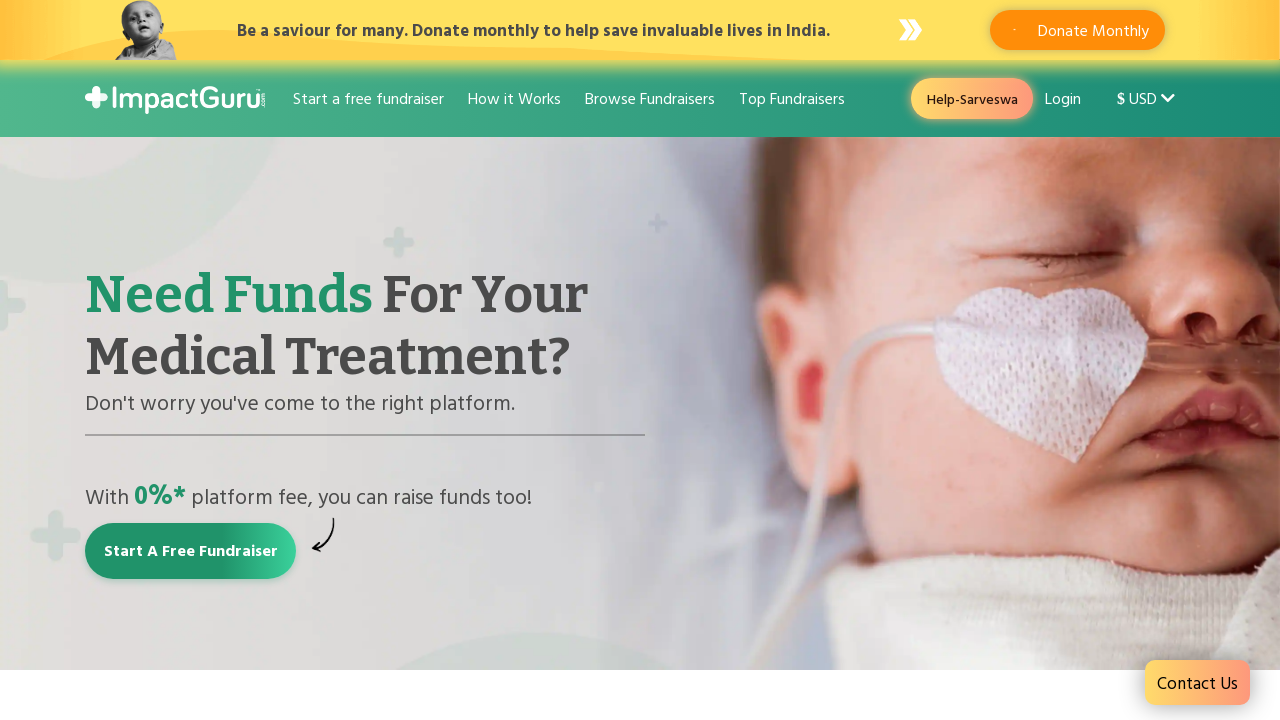

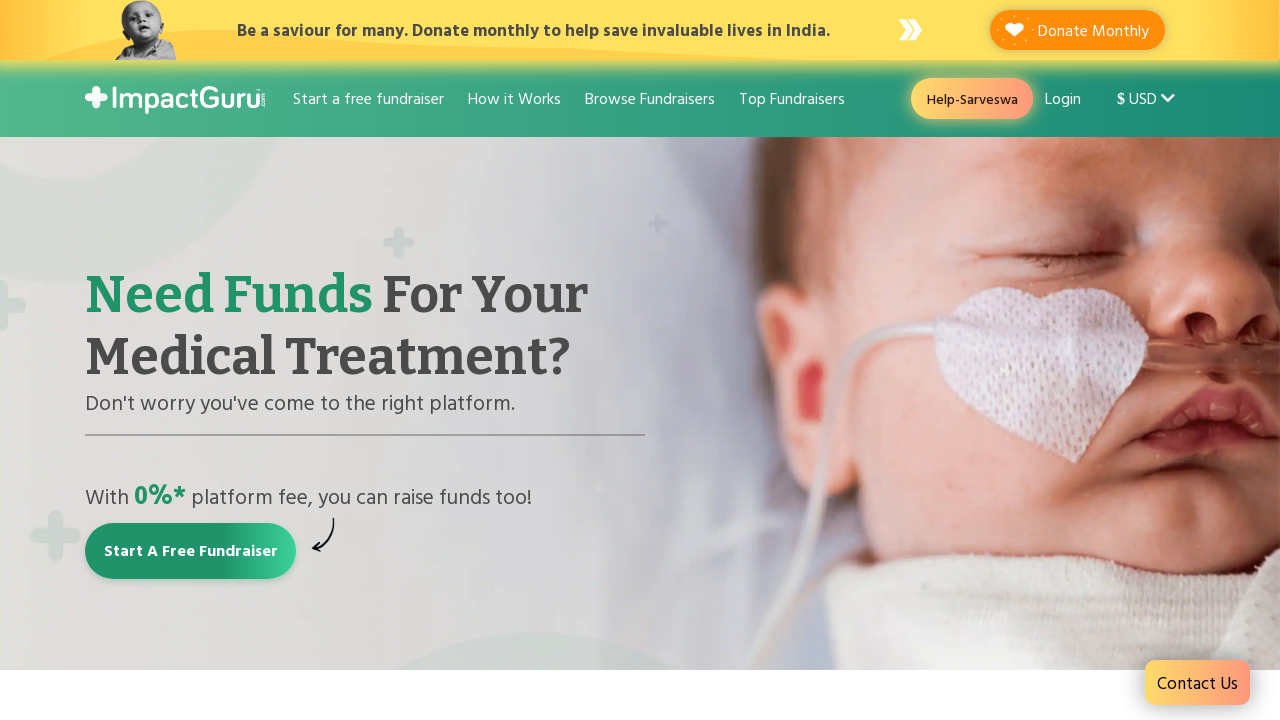